Tests a practice form submission by filling various input fields including email, password, checkbox, dropdown selection, radio button, and name field, then verifying success message

Starting URL: https://rahulshettyacademy.com/angularpractice/

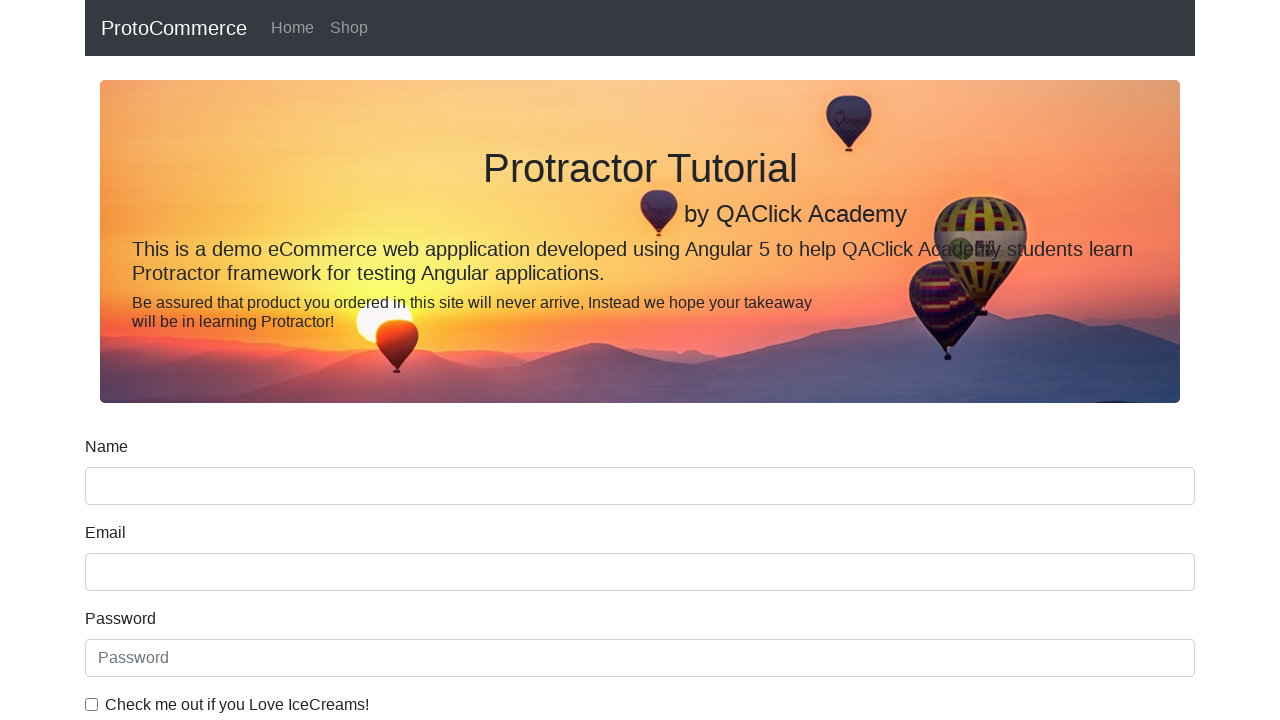

Filled email field with 'testuser123@example.com' on input[name='email']
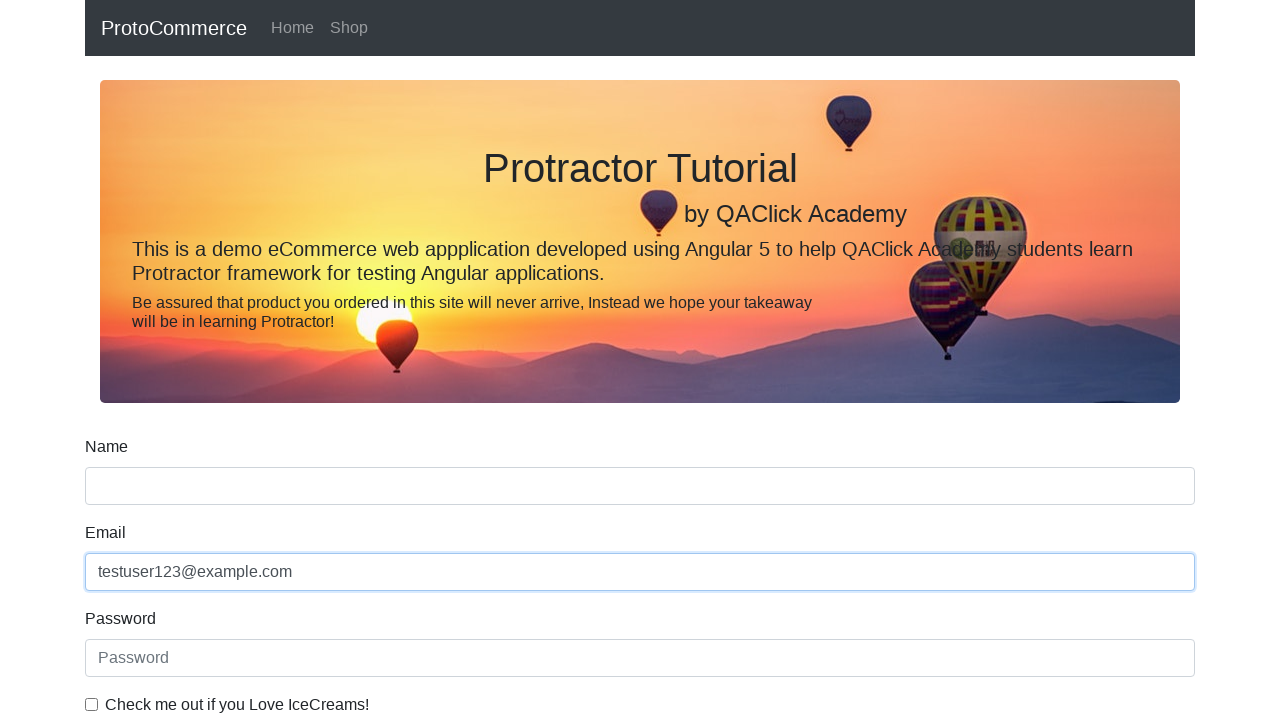

Filled password field with 'Pass123456' on #exampleInputPassword1
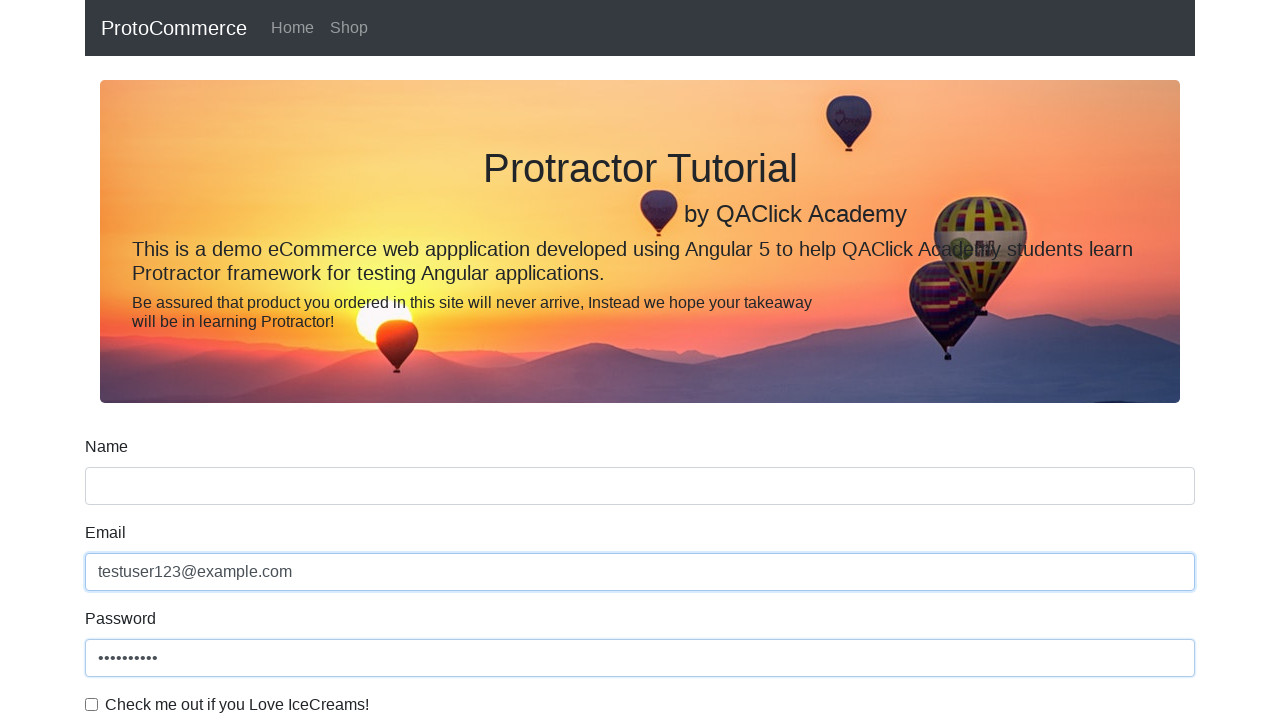

Checked the checkbox at (92, 704) on #exampleCheck1
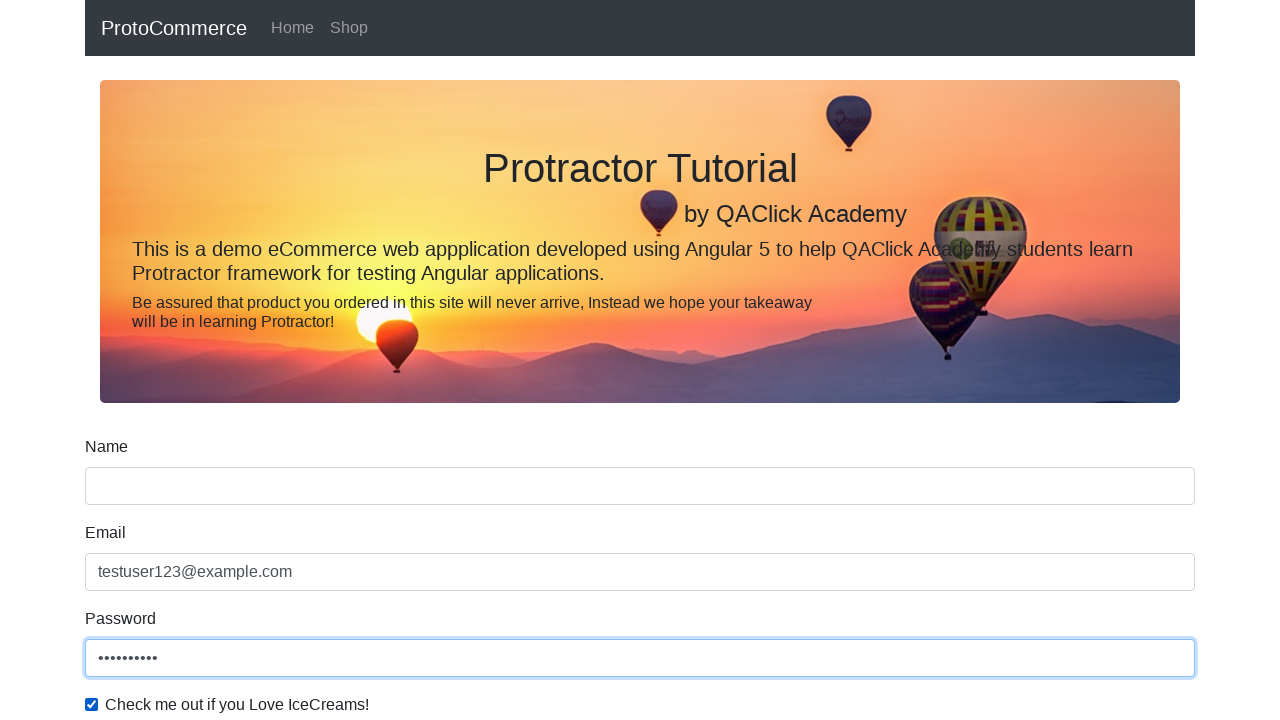

Selected 'Female' from dropdown on #exampleFormControlSelect1
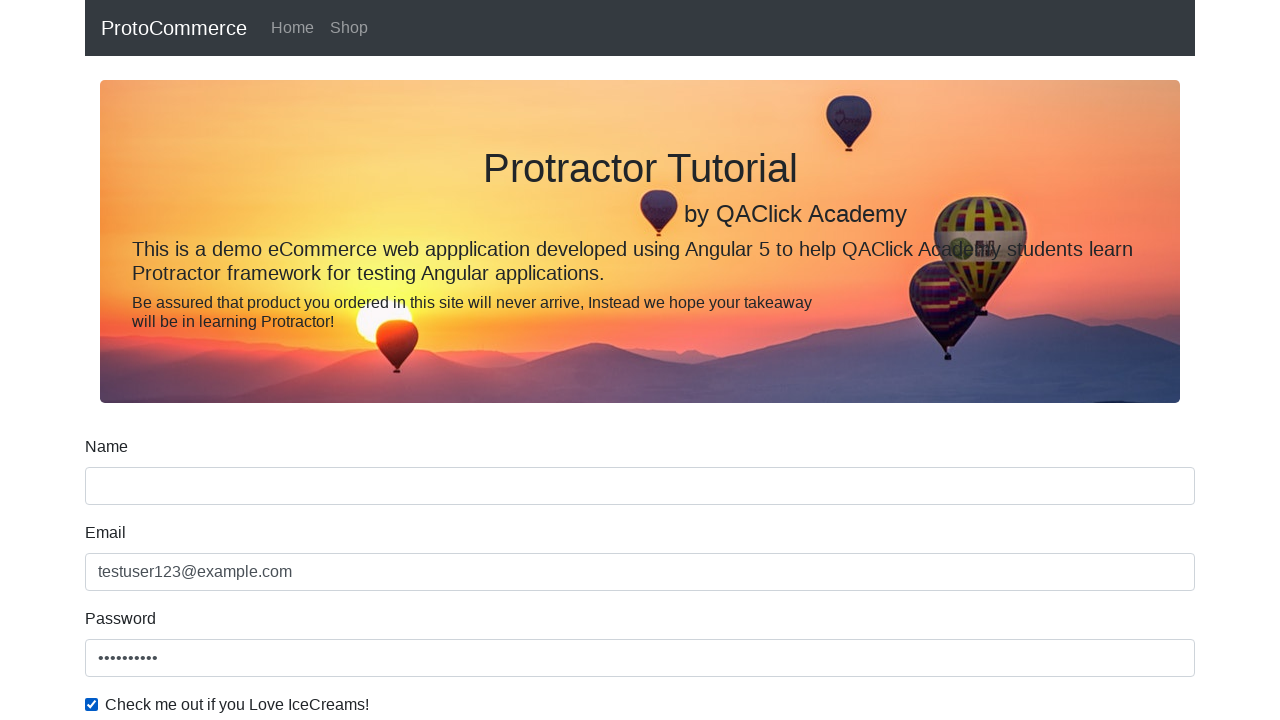

Selected 'Employed' radio button at (326, 360) on #inlineRadio2
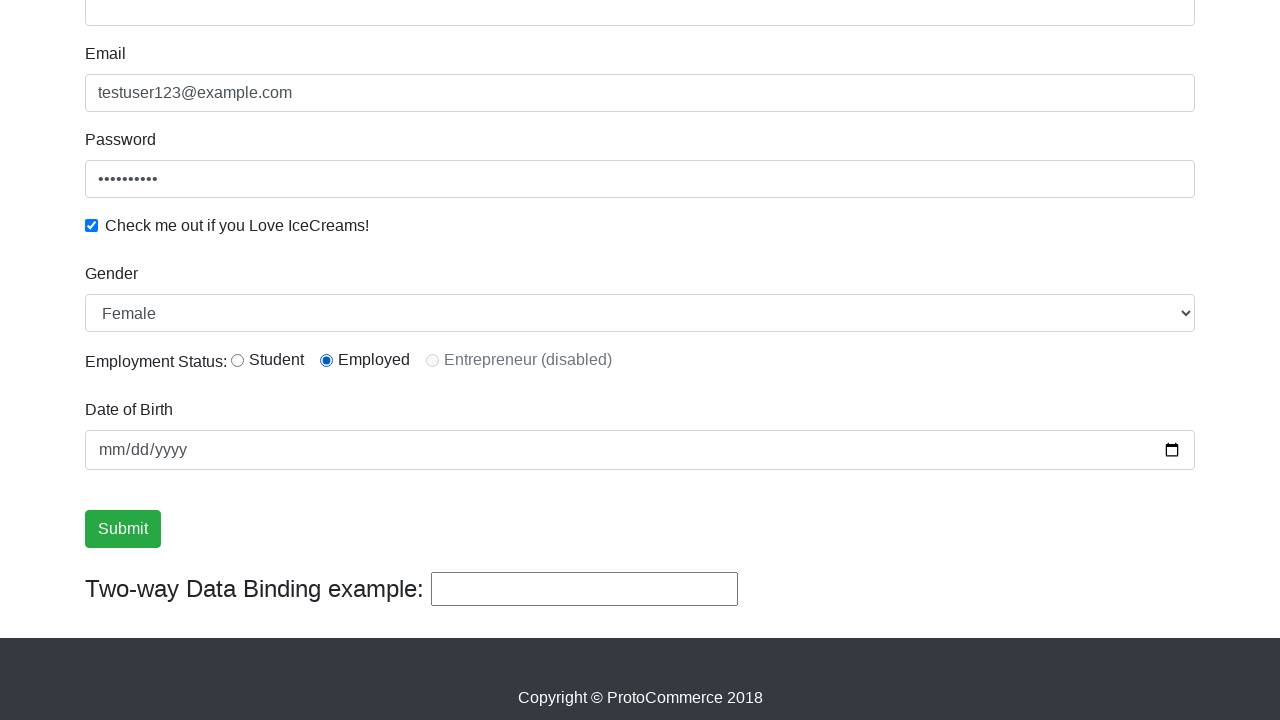

Clicked submit button to submit form at (123, 529) on xpath=//input[@type='submit']
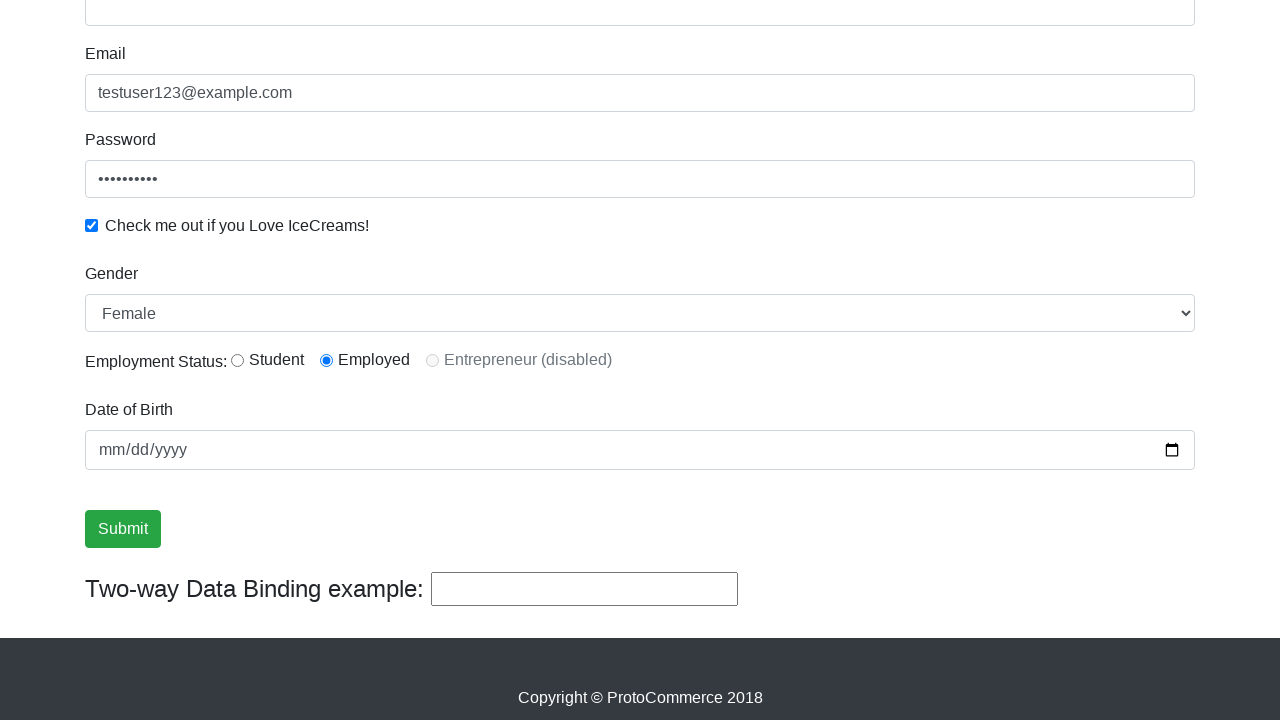

Filled name field with 'John Smith' on input[name='name']
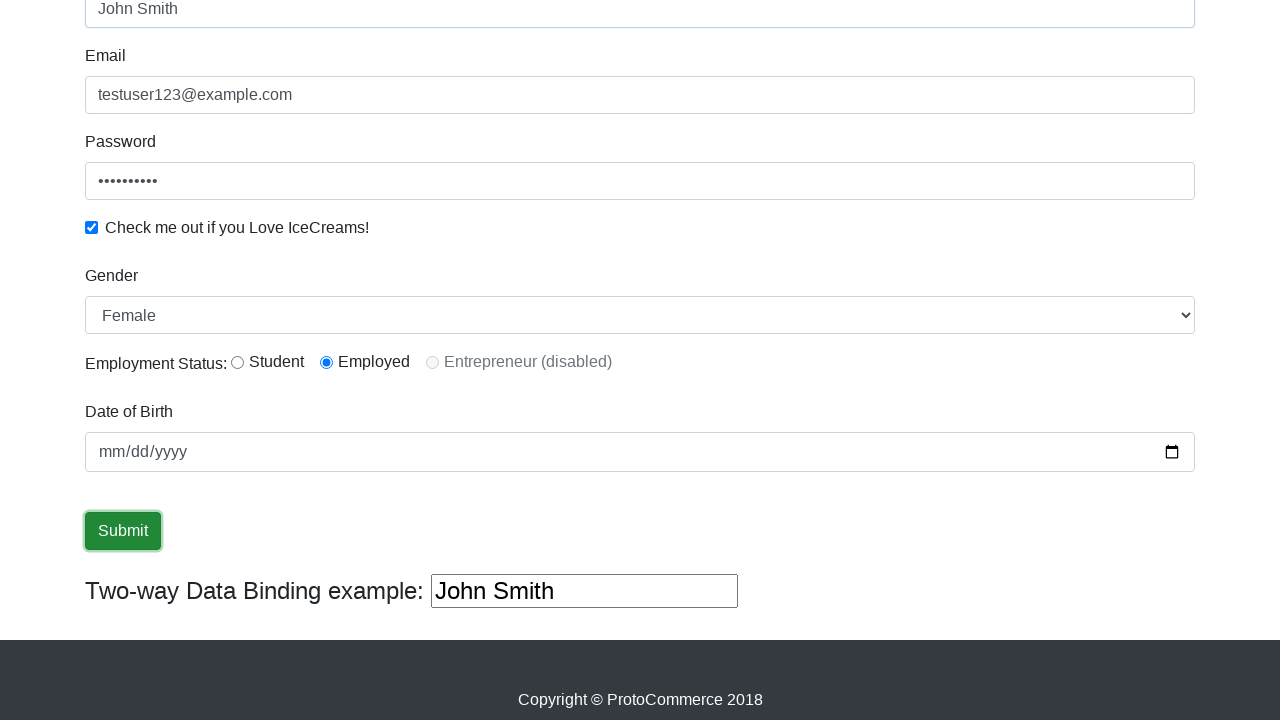

Success message appeared
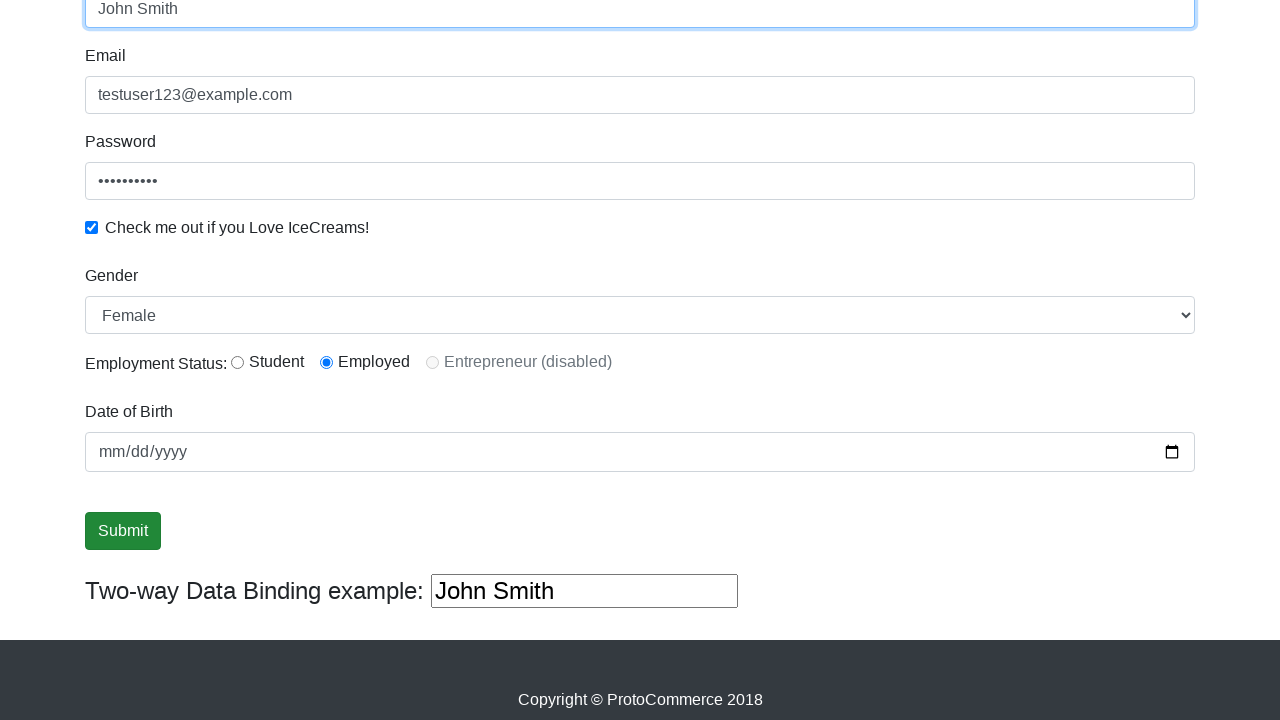

Retrieved success message: '
                    ×
                    Success! The Form has been submitted successfully!.
                  '
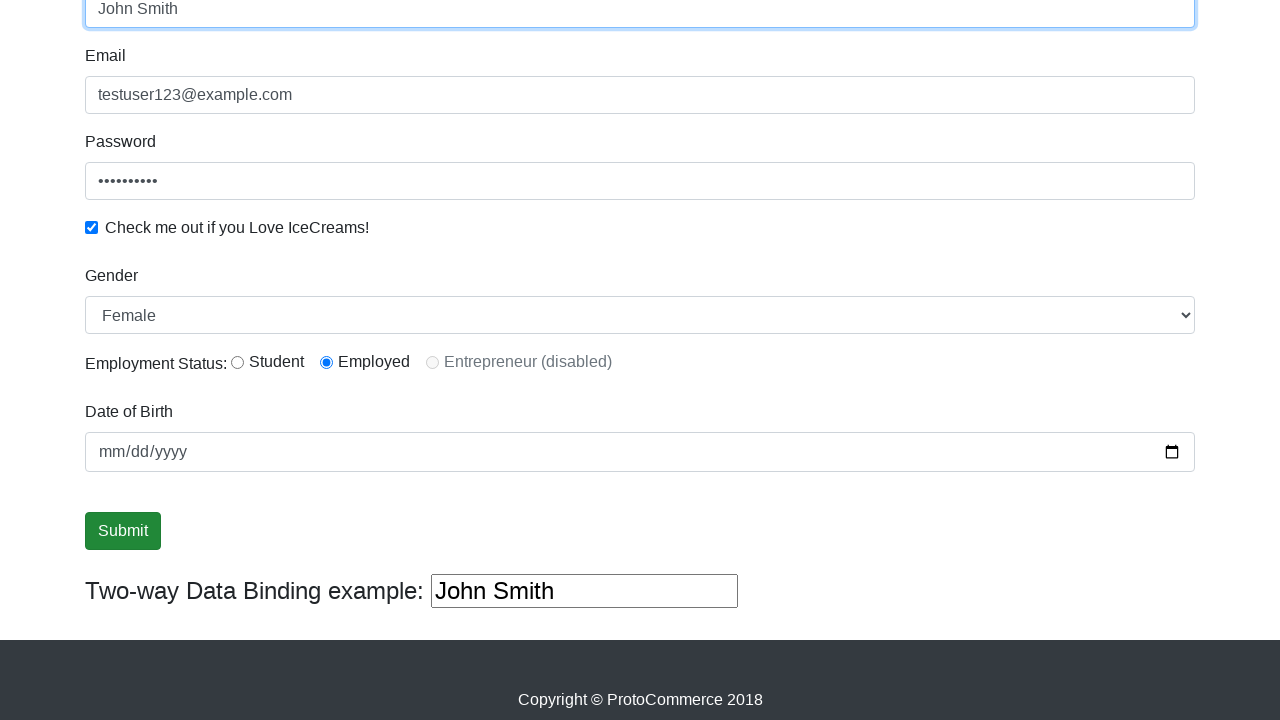

Verified success message contains 'Success'
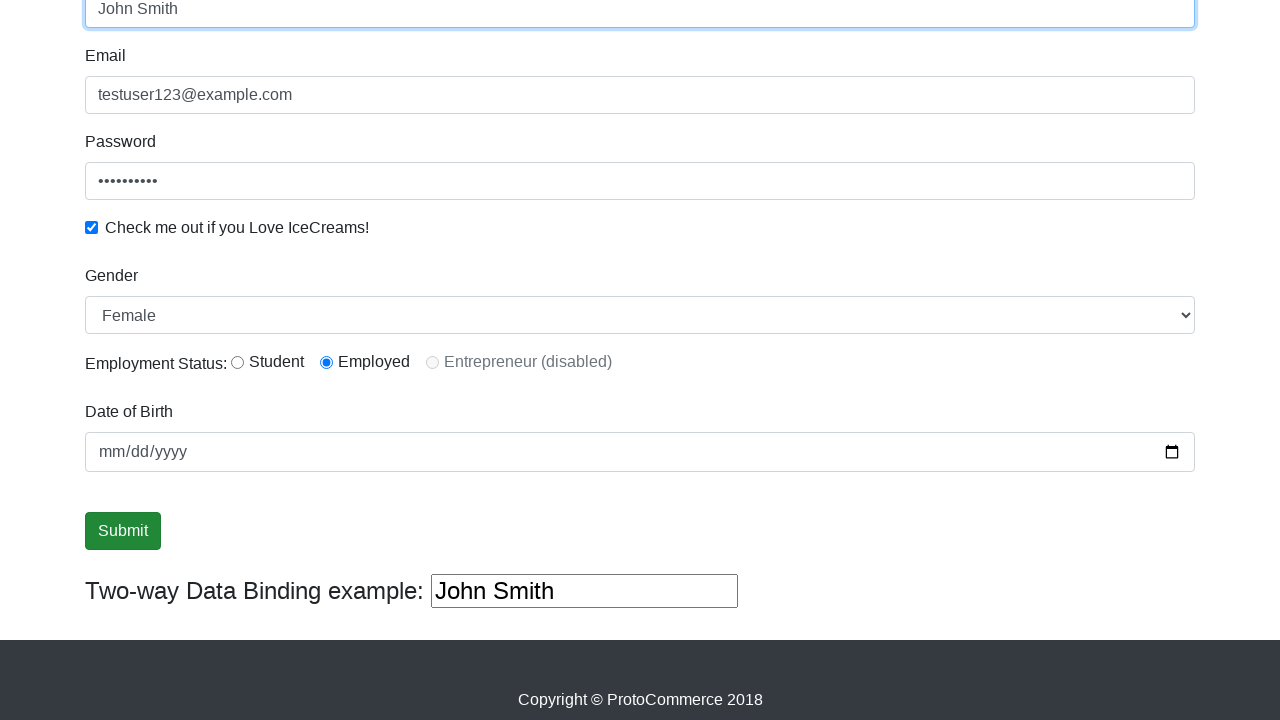

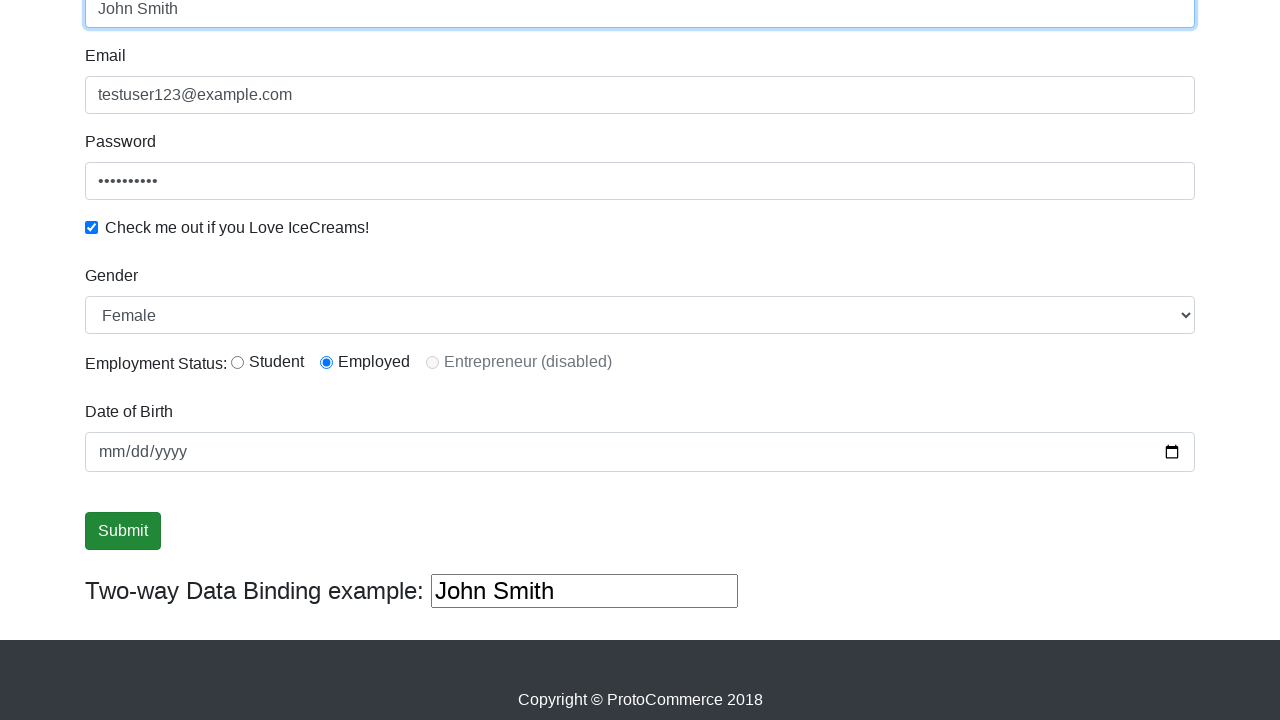